Tests un-marking todo items as complete by unchecking their checkboxes.

Starting URL: https://demo.playwright.dev/todomvc

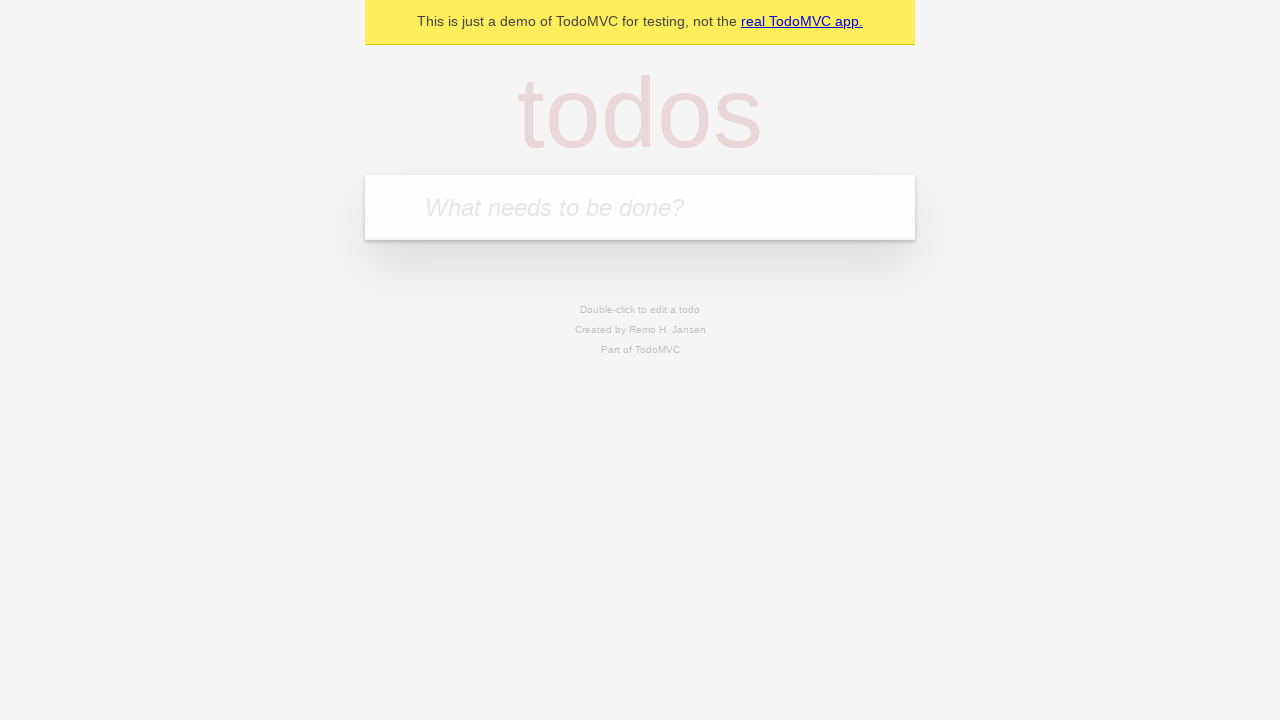

Filled input field with 'buy some cheese' on internal:attr=[placeholder="What needs to be done?"i]
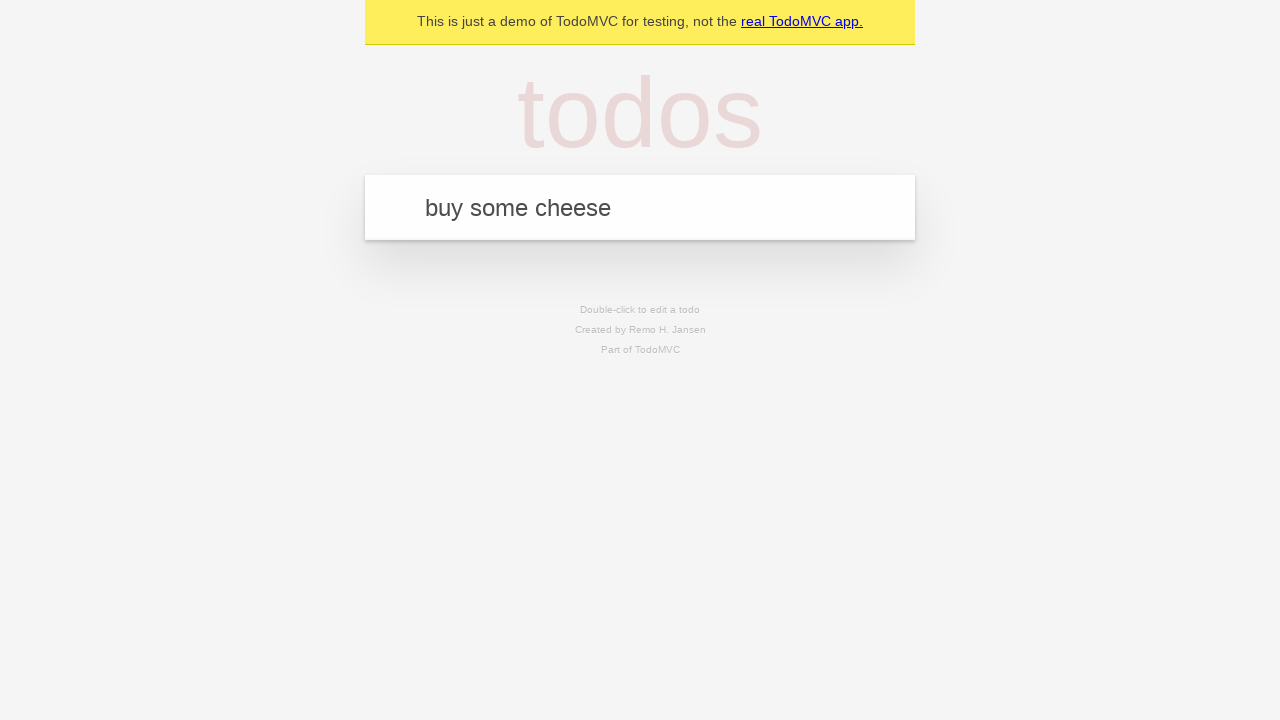

Pressed Enter to create first todo item on internal:attr=[placeholder="What needs to be done?"i]
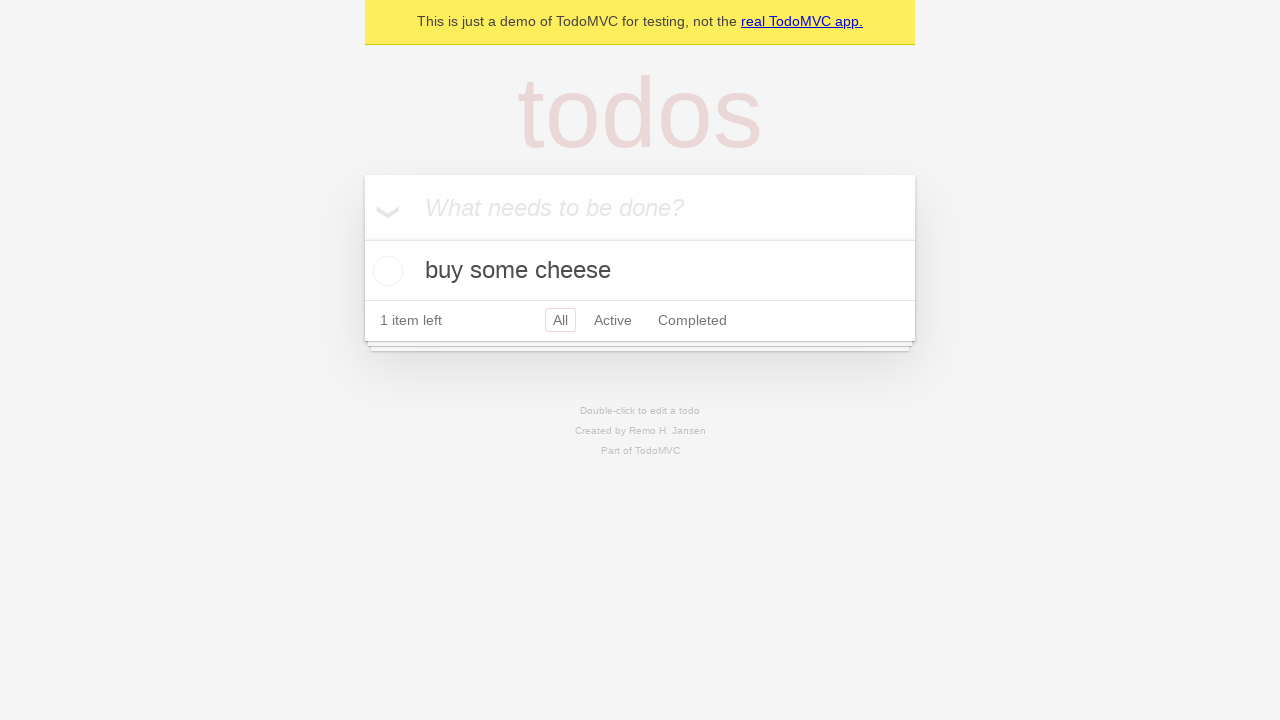

Filled input field with 'feed the cat' on internal:attr=[placeholder="What needs to be done?"i]
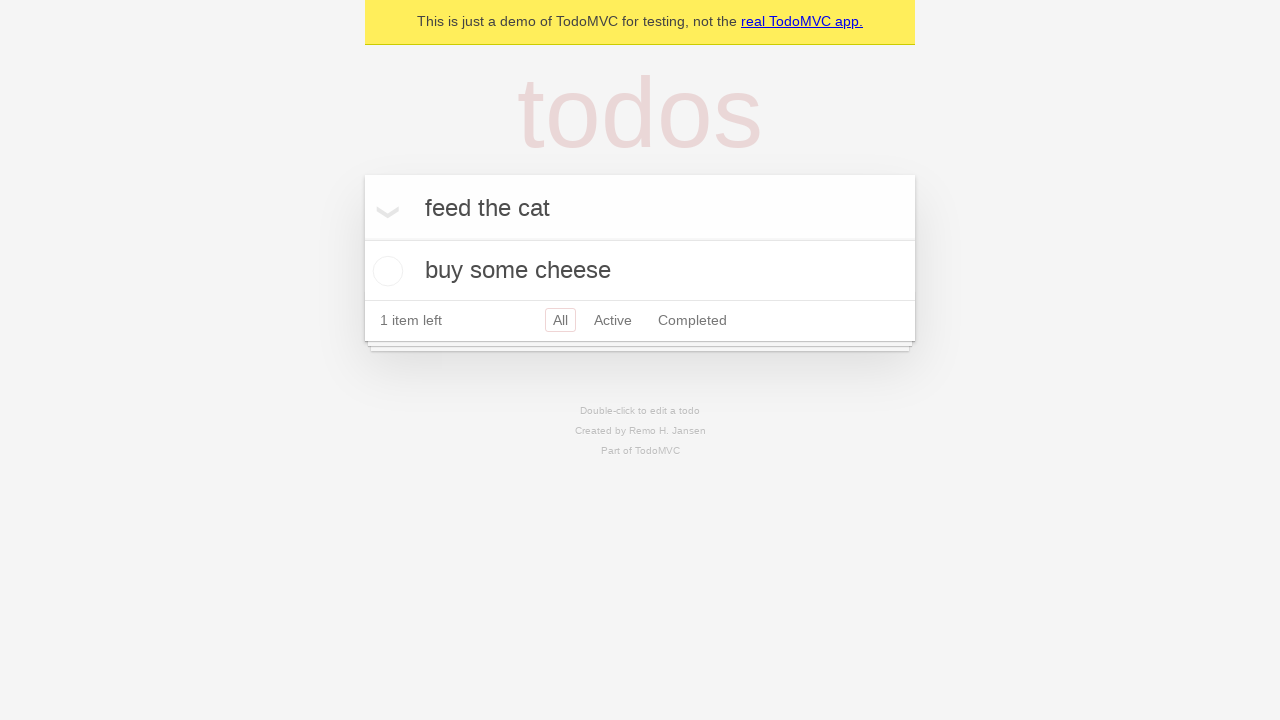

Pressed Enter to create second todo item on internal:attr=[placeholder="What needs to be done?"i]
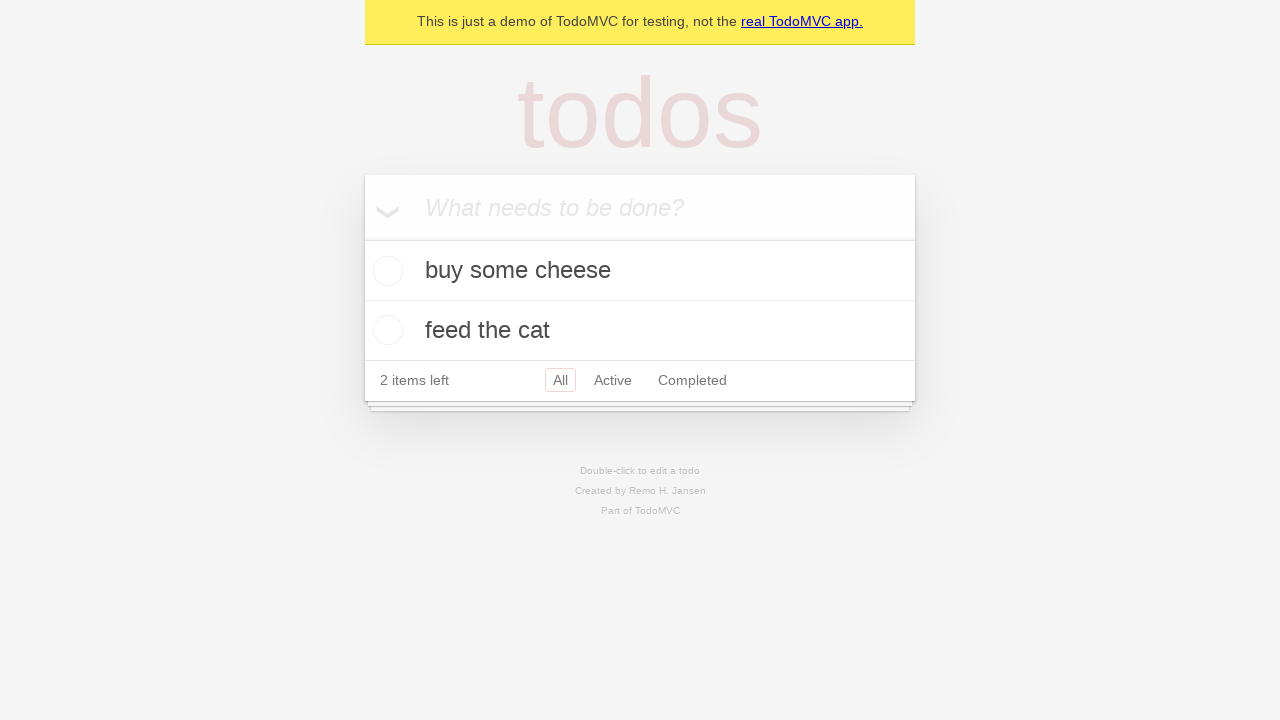

Checked checkbox for first todo item 'buy some cheese' at (385, 271) on internal:testid=[data-testid="todo-item"s] >> nth=0 >> internal:role=checkbox
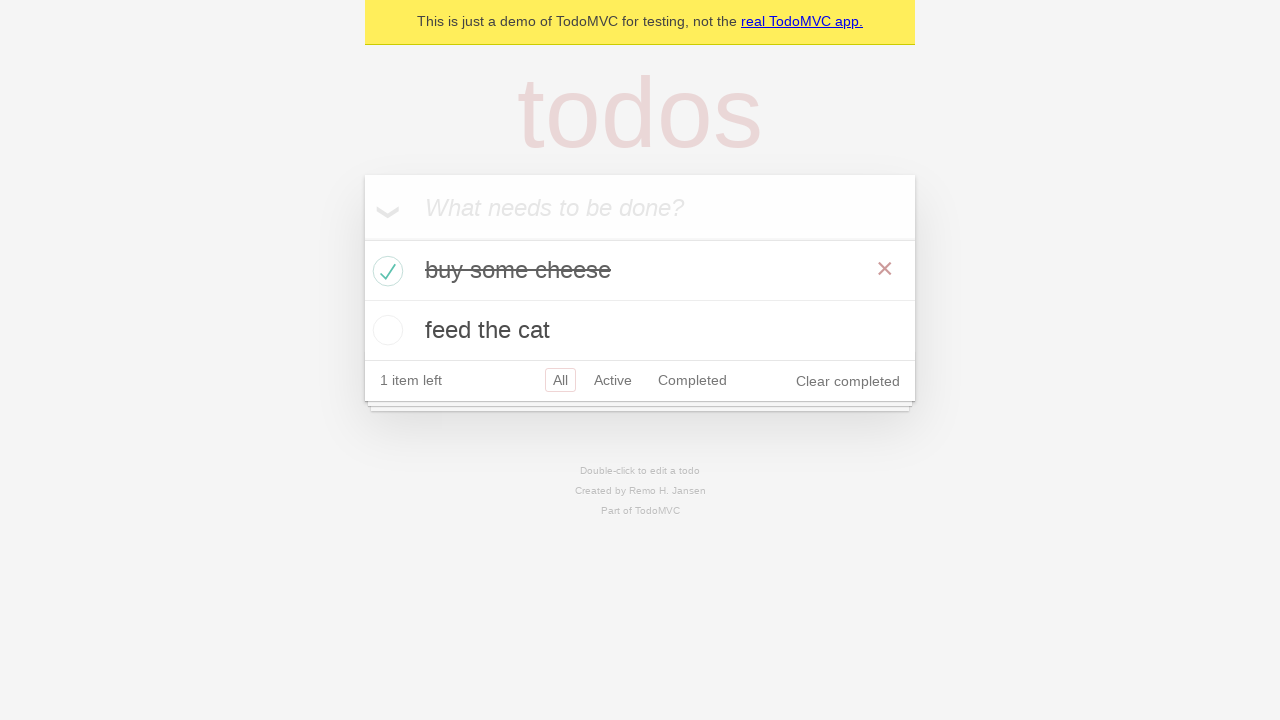

Unchecked checkbox for first todo item to mark it as incomplete at (385, 271) on internal:testid=[data-testid="todo-item"s] >> nth=0 >> internal:role=checkbox
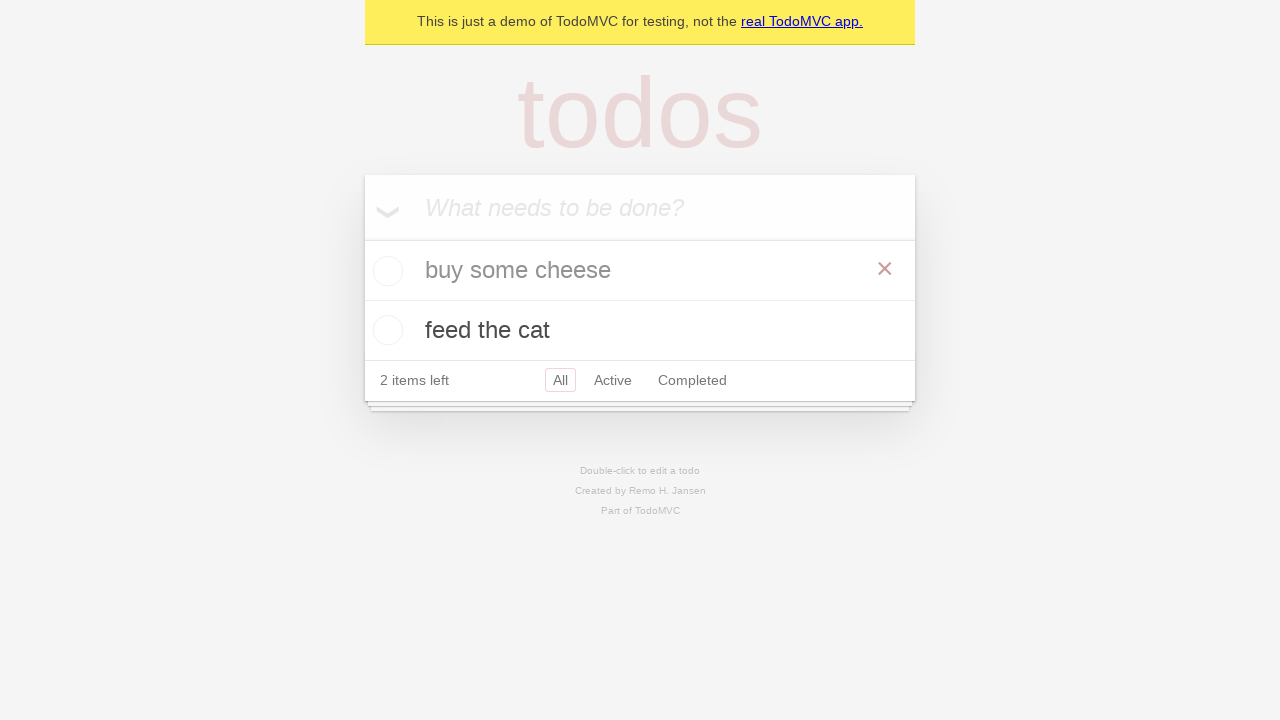

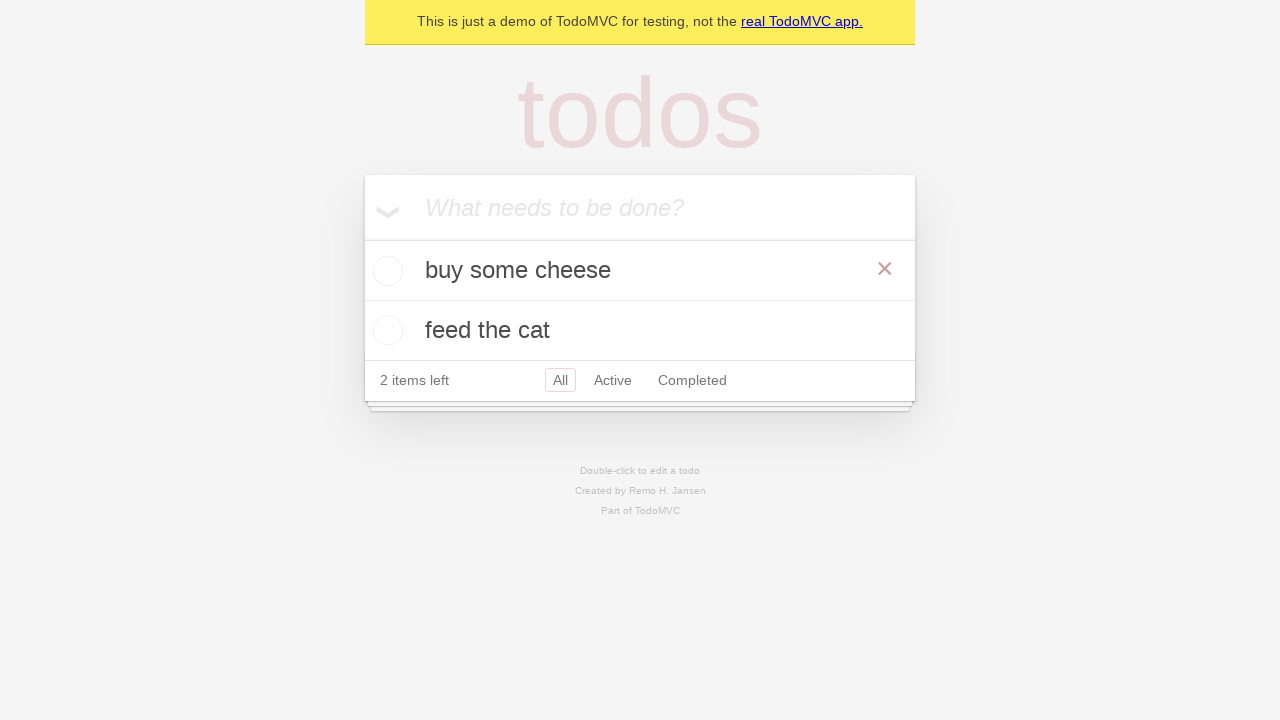